Tests the add/remove elements functionality by navigating to the Add/Remove Elements page, clicking the add button to create an element, then clicking the delete button to remove it

Starting URL: https://the-internet.herokuapp.com/

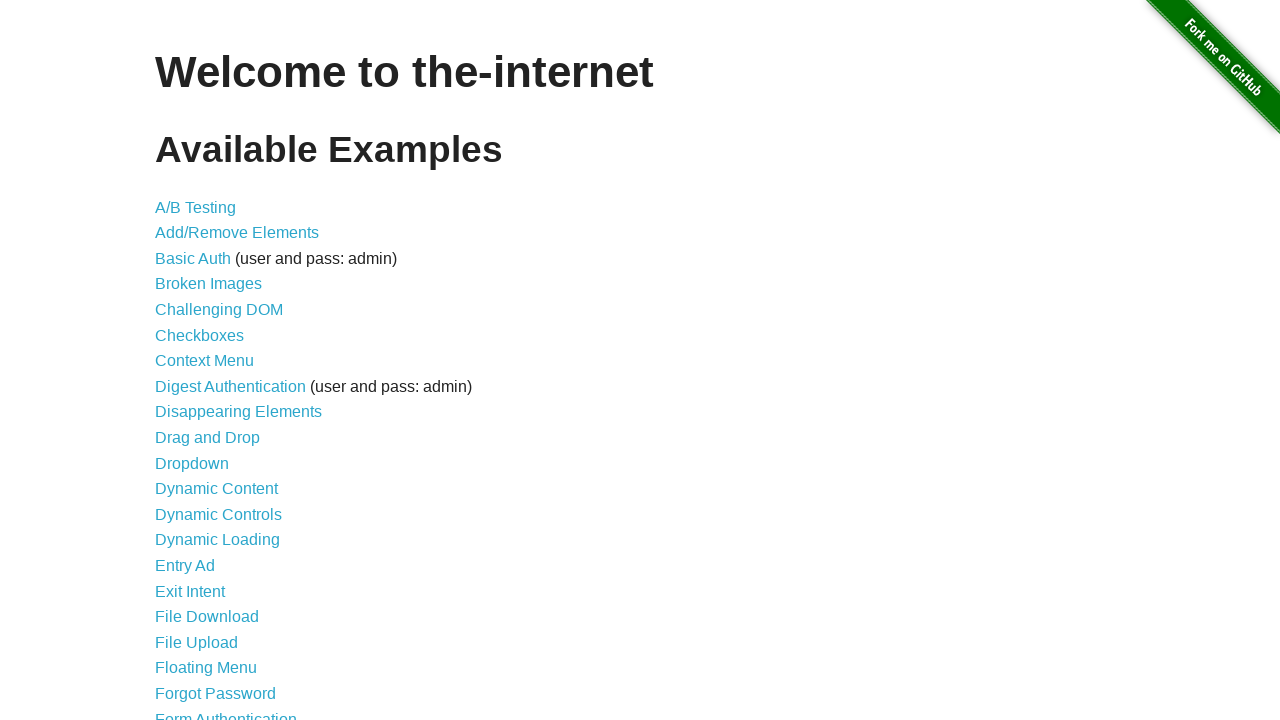

Clicked on Add/Remove Elements link at (237, 233) on xpath=//div[@id="content"]/ul/li[2]/a
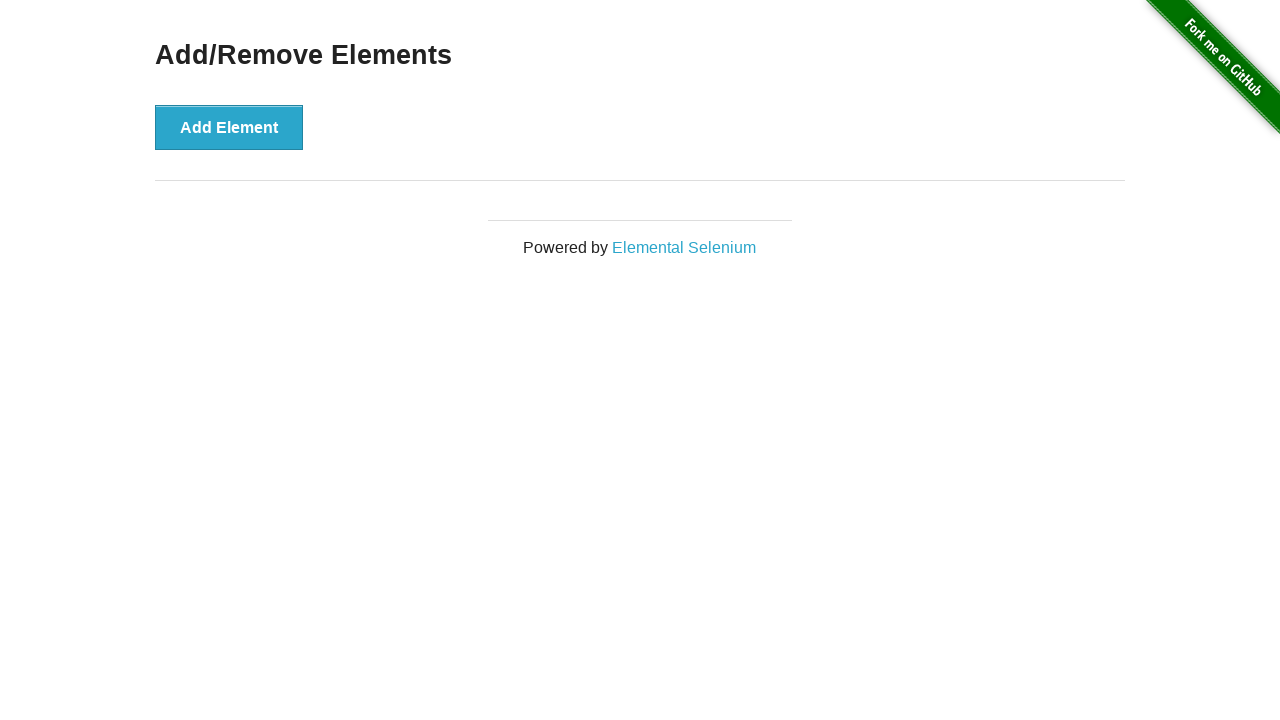

Add/Remove Elements page loaded
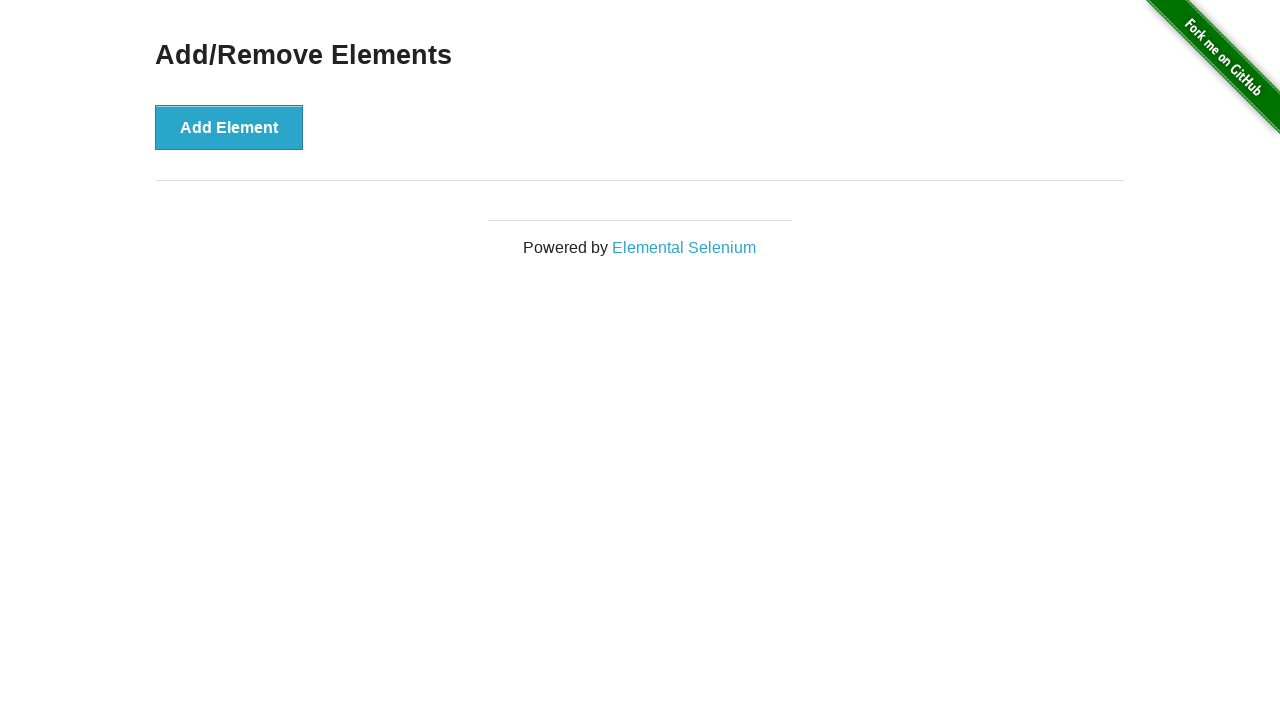

Clicked Add button to create a new element at (229, 127) on #content > div > button
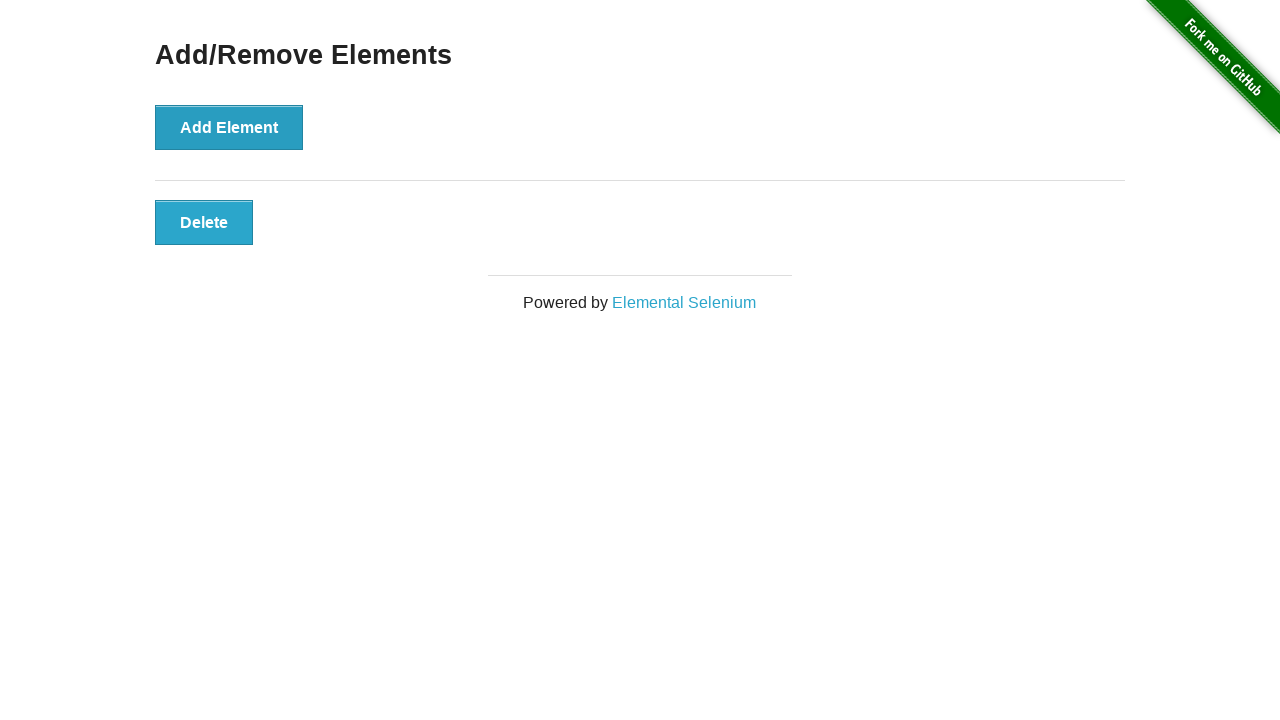

Delete button appeared on the page
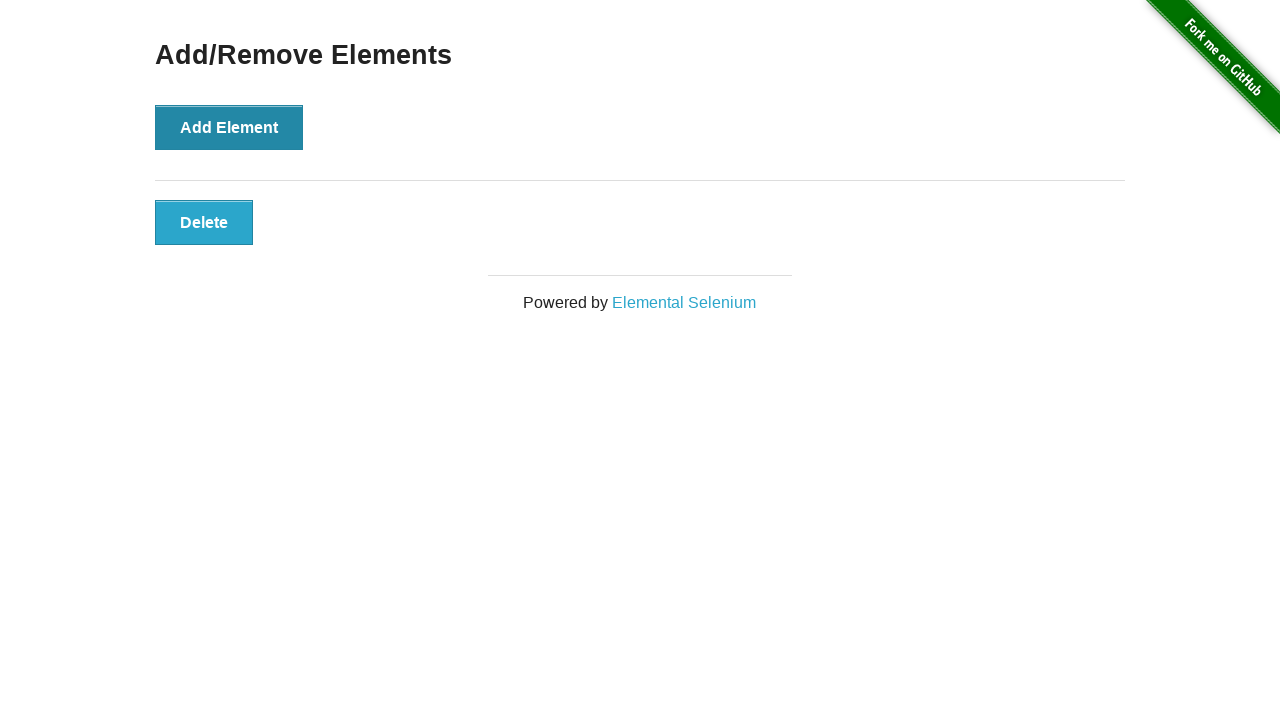

Clicked Delete button to remove the element at (204, 222) on #elements > button
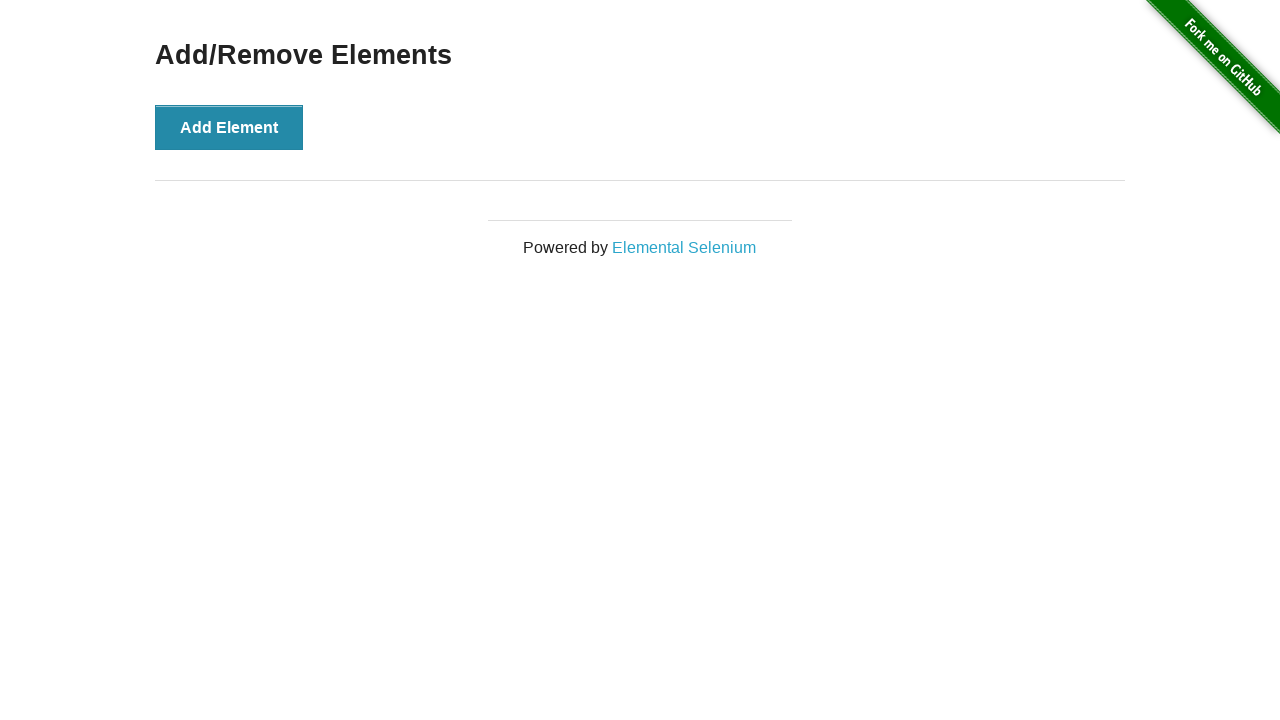

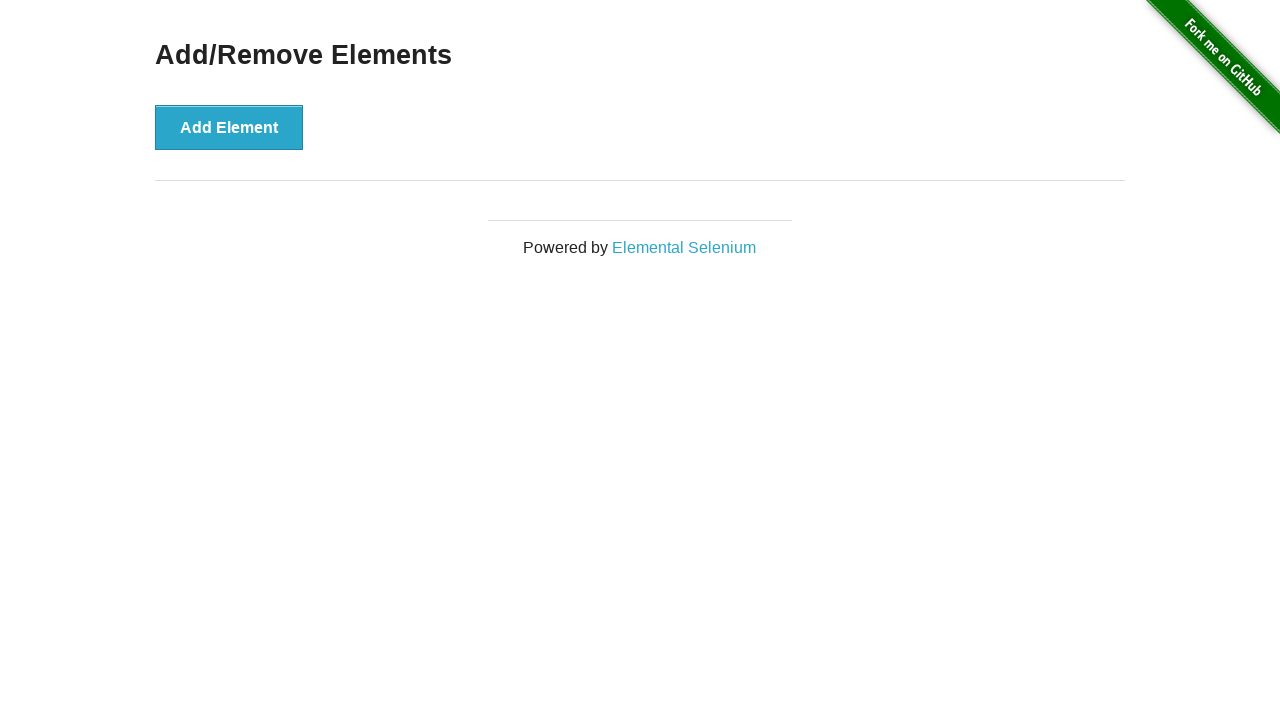